Handles JavaScript confirmation dialog by dismissing it and verifying the result text

Starting URL: https://demoqa.com/alerts

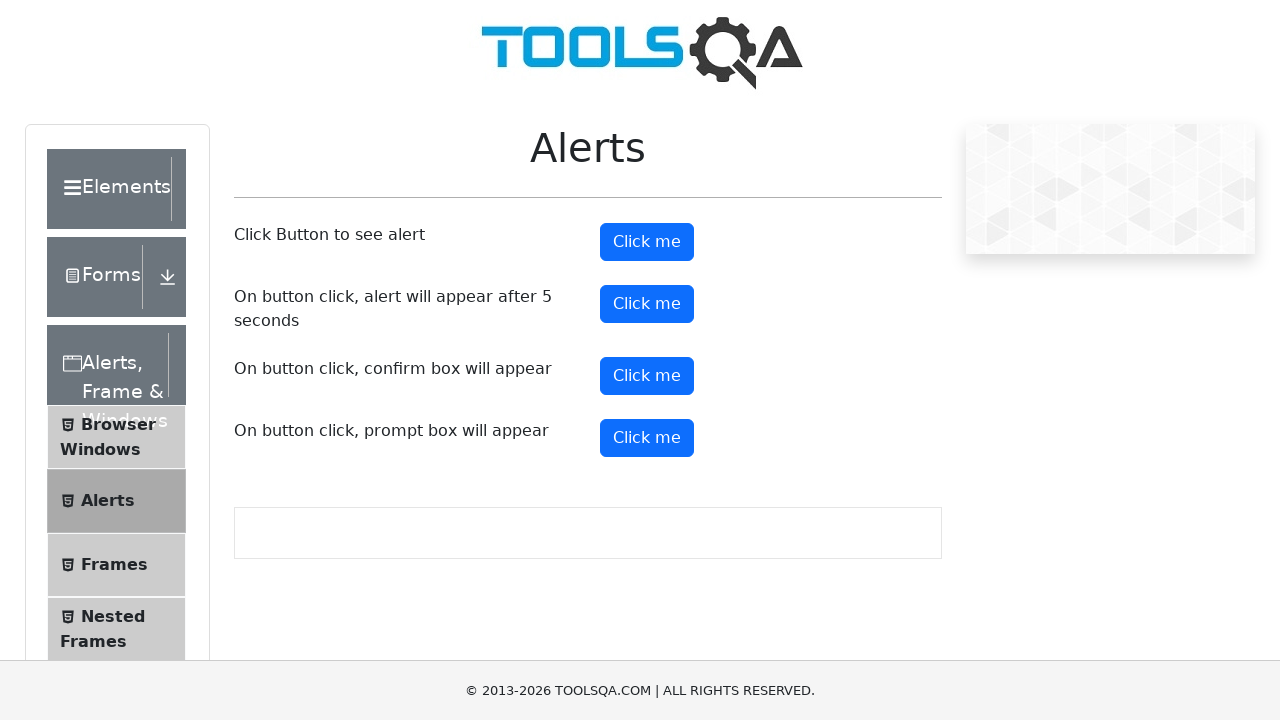

Set up dialog handler to dismiss confirmation dialogs
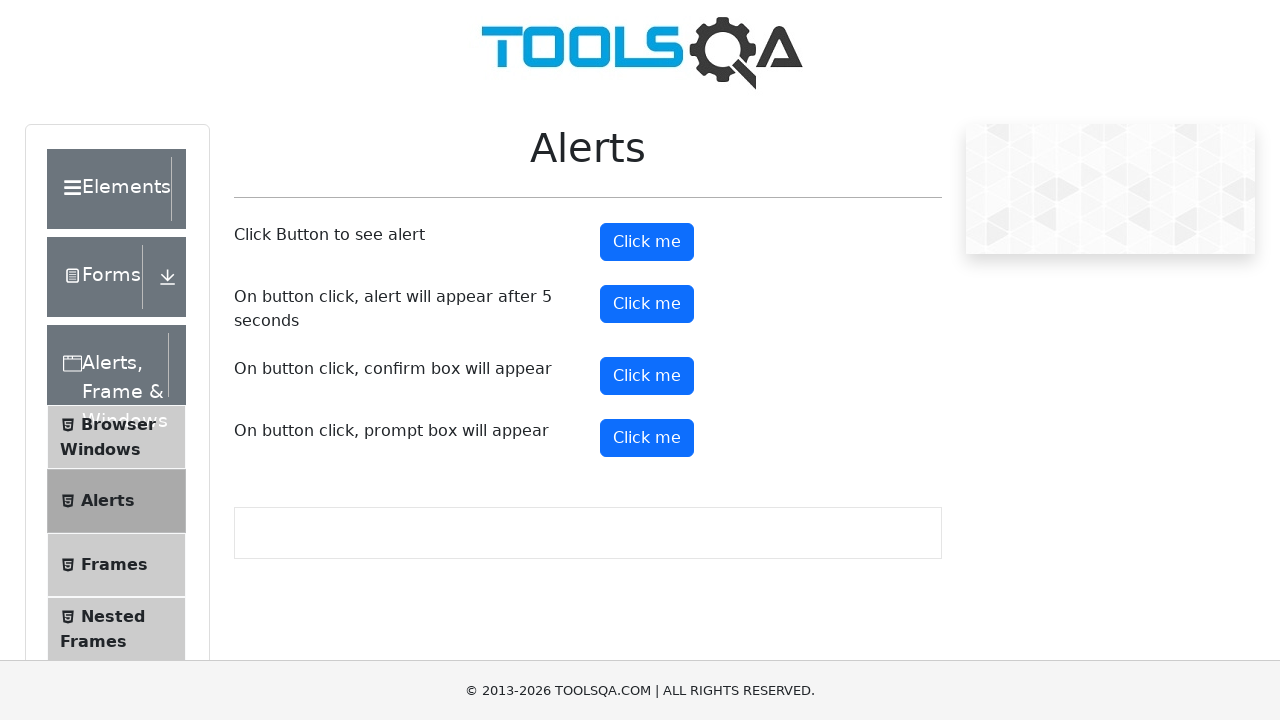

Clicked confirm button to trigger JavaScript confirmation dialog at (647, 376) on #confirmButton
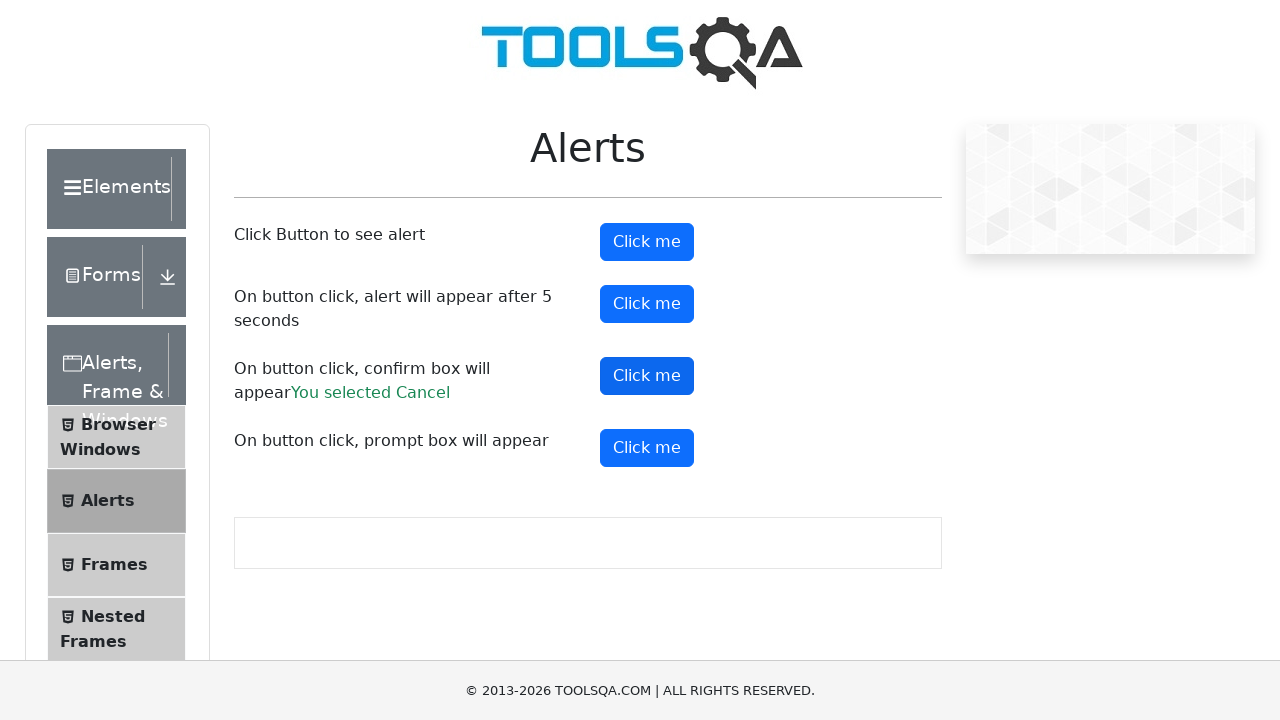

Retrieved result text from success message element
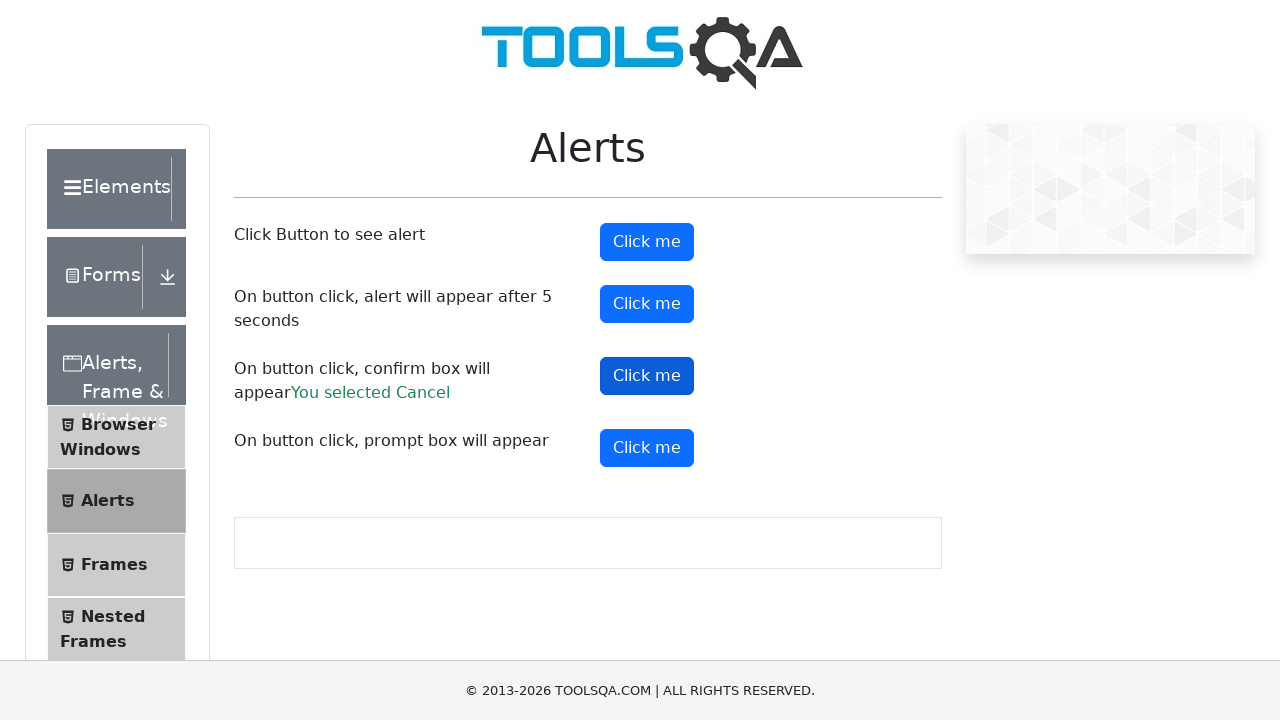

Verified that 'Cancel' text is present in result, confirming dialog was dismissed
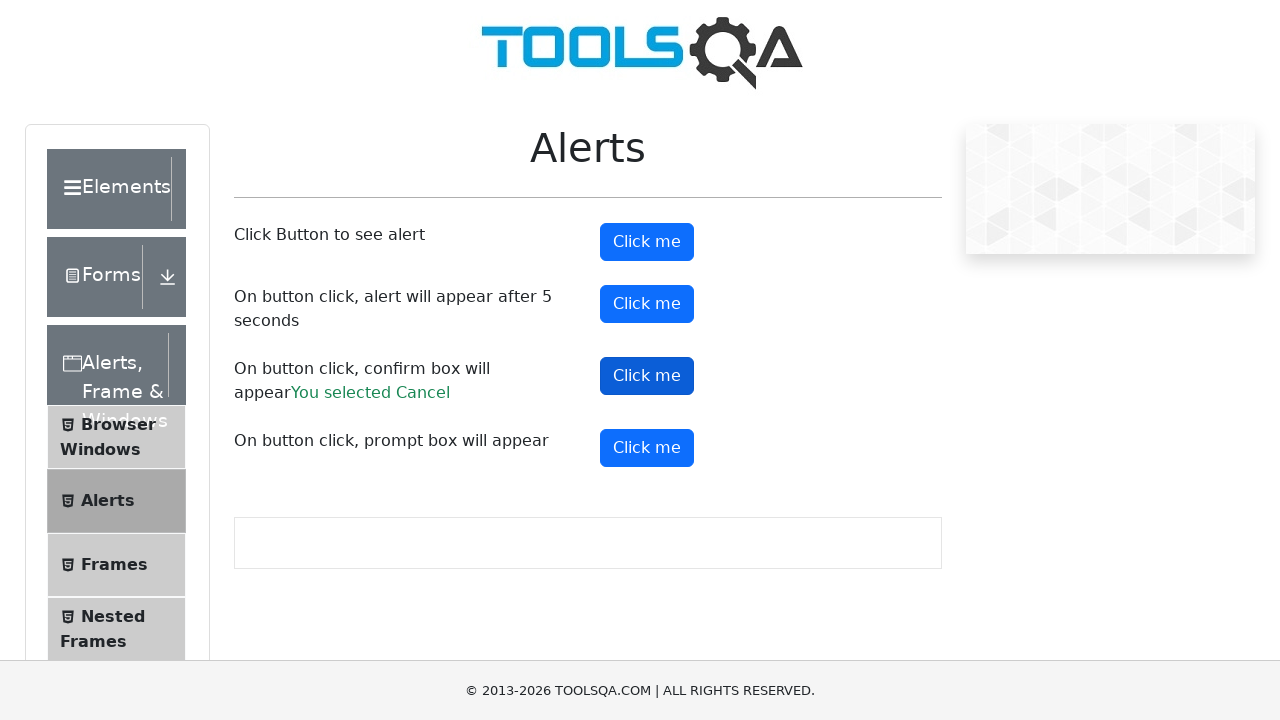

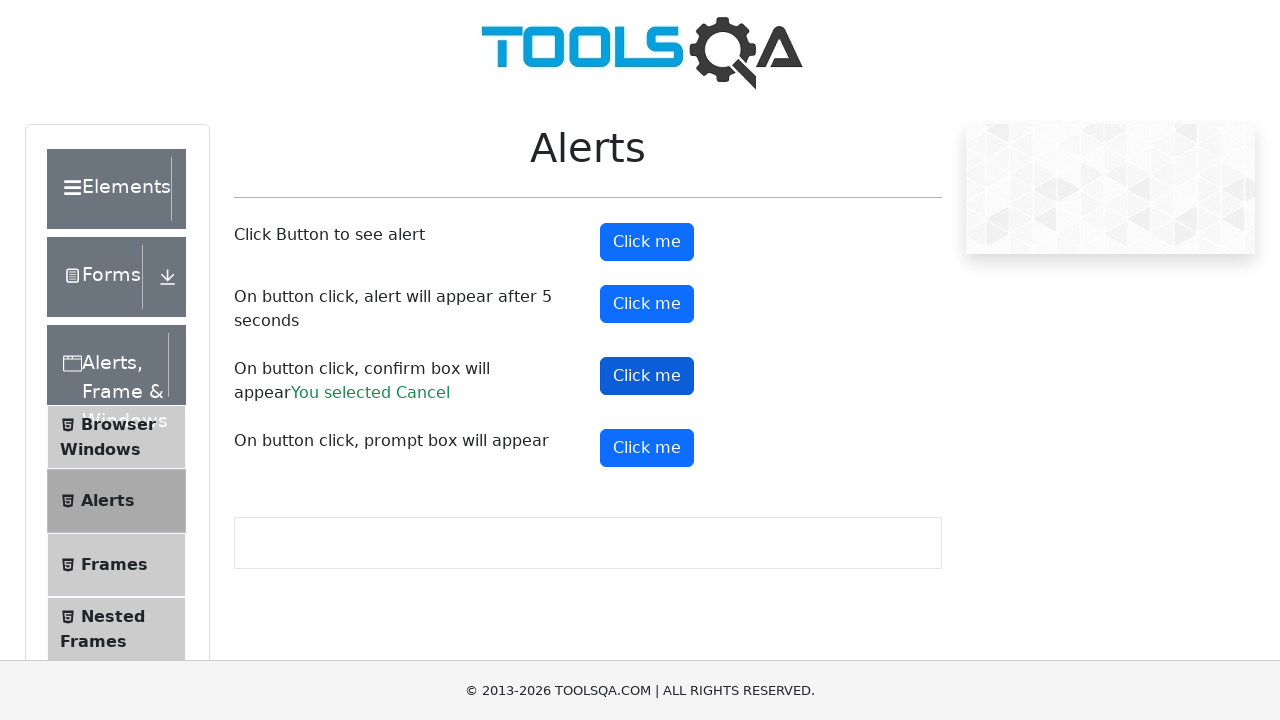